Tests handling of a confirmation alert by navigating to the confirmation tab, triggering the alert, accepting it, and verifying the result text shows "You pressed Ok".

Starting URL: https://demo.automationtesting.in/Alerts.html

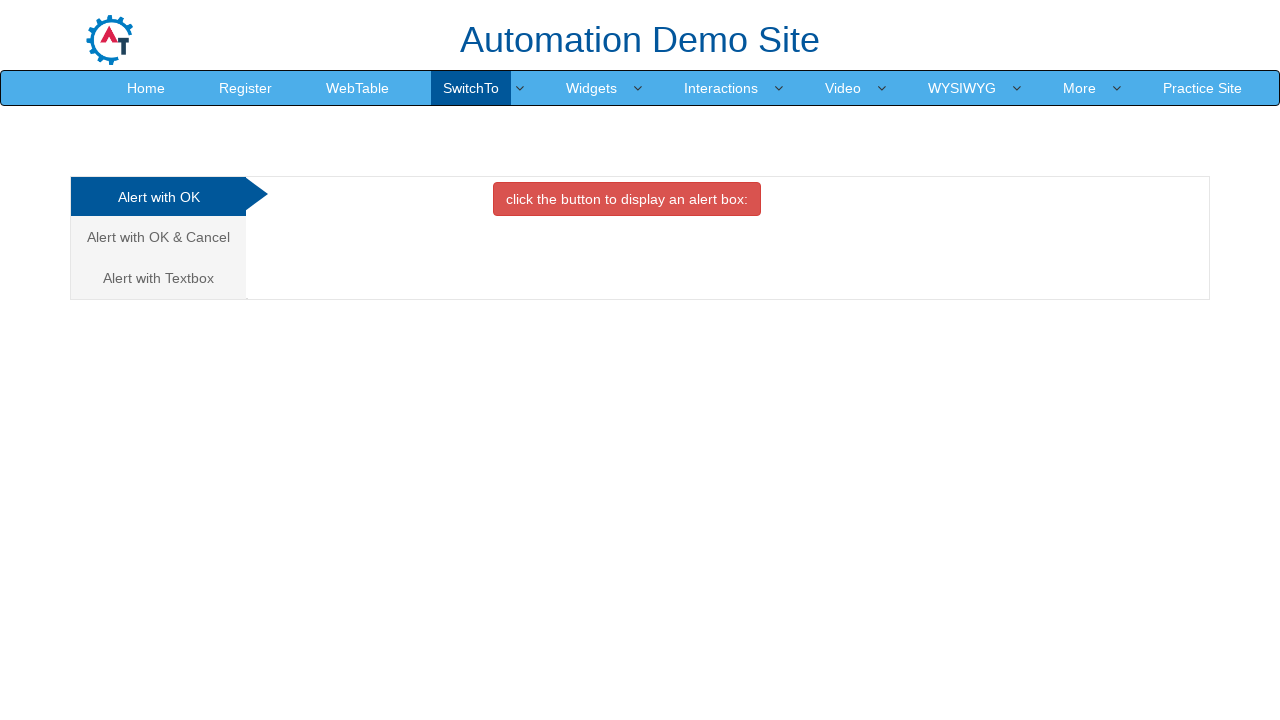

Clicked on 'Alert with OK' tab to switch to confirmation alert at (158, 237) on (//a[contains(text(),'Alert with OK')])[2]
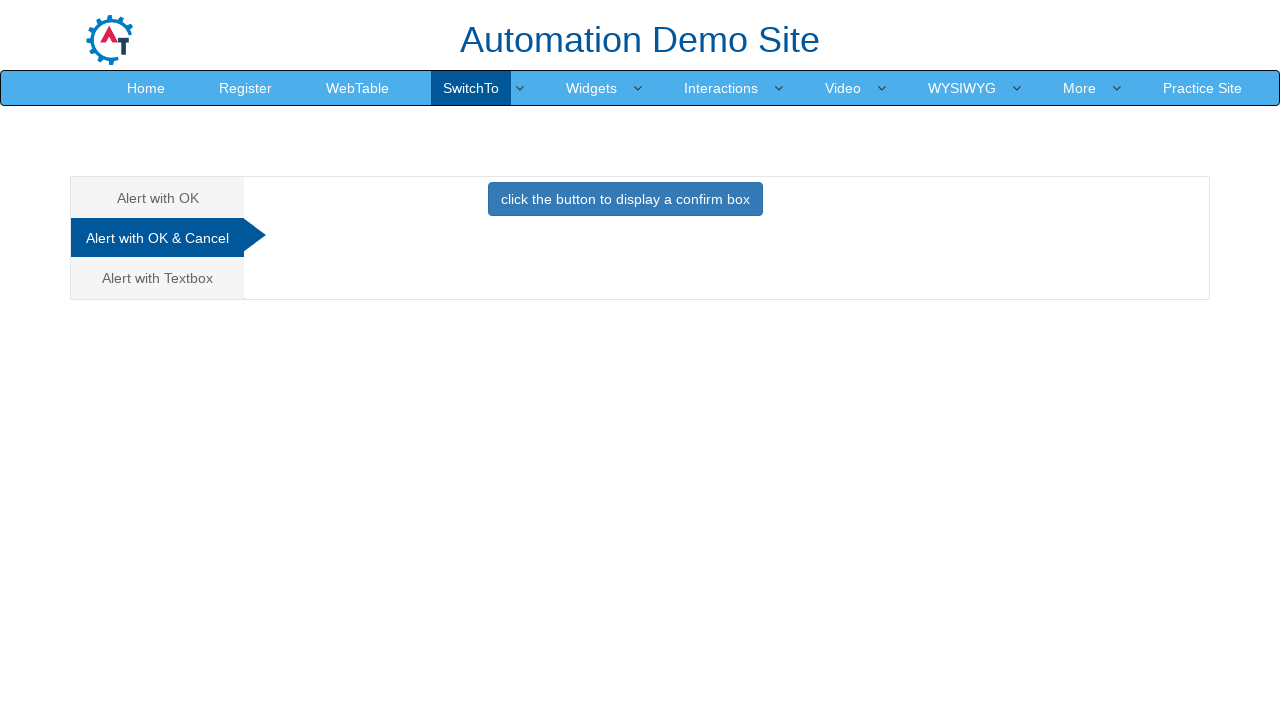

Set up dialog handler to accept confirmation alerts
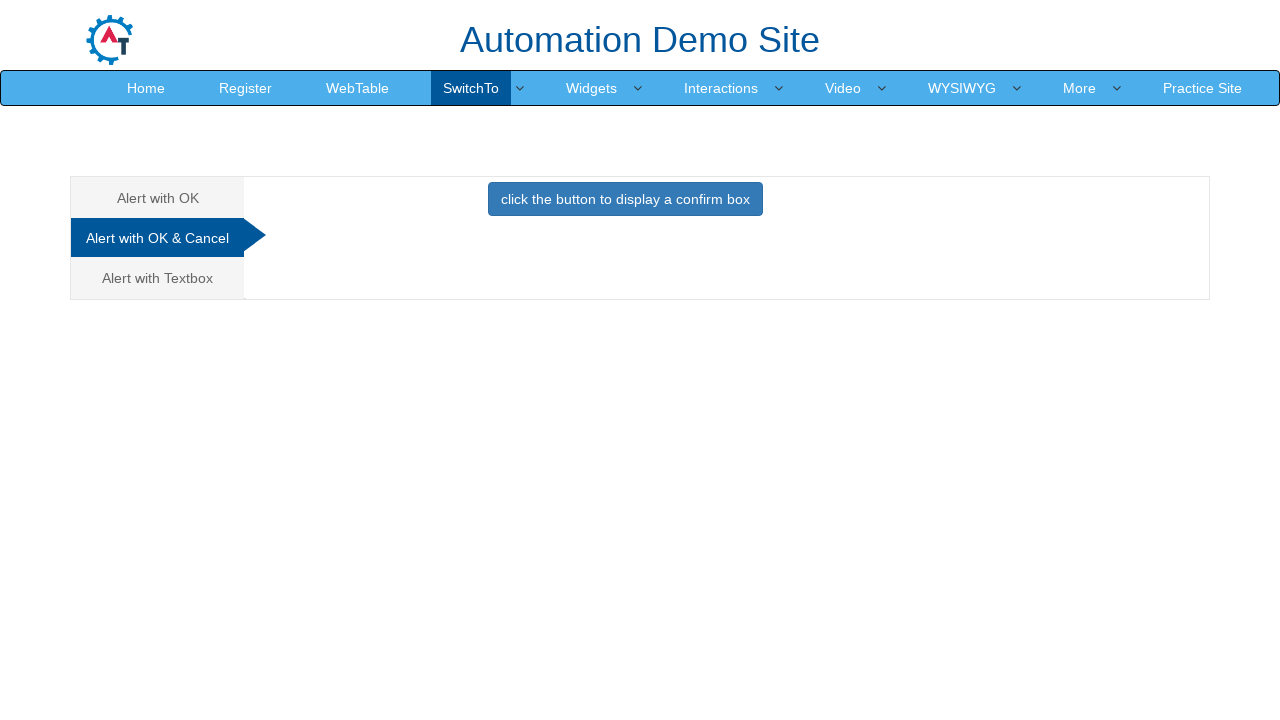

Clicked button to trigger confirmation alert at (625, 199) on xpath=//div[@id='CancelTab']//button
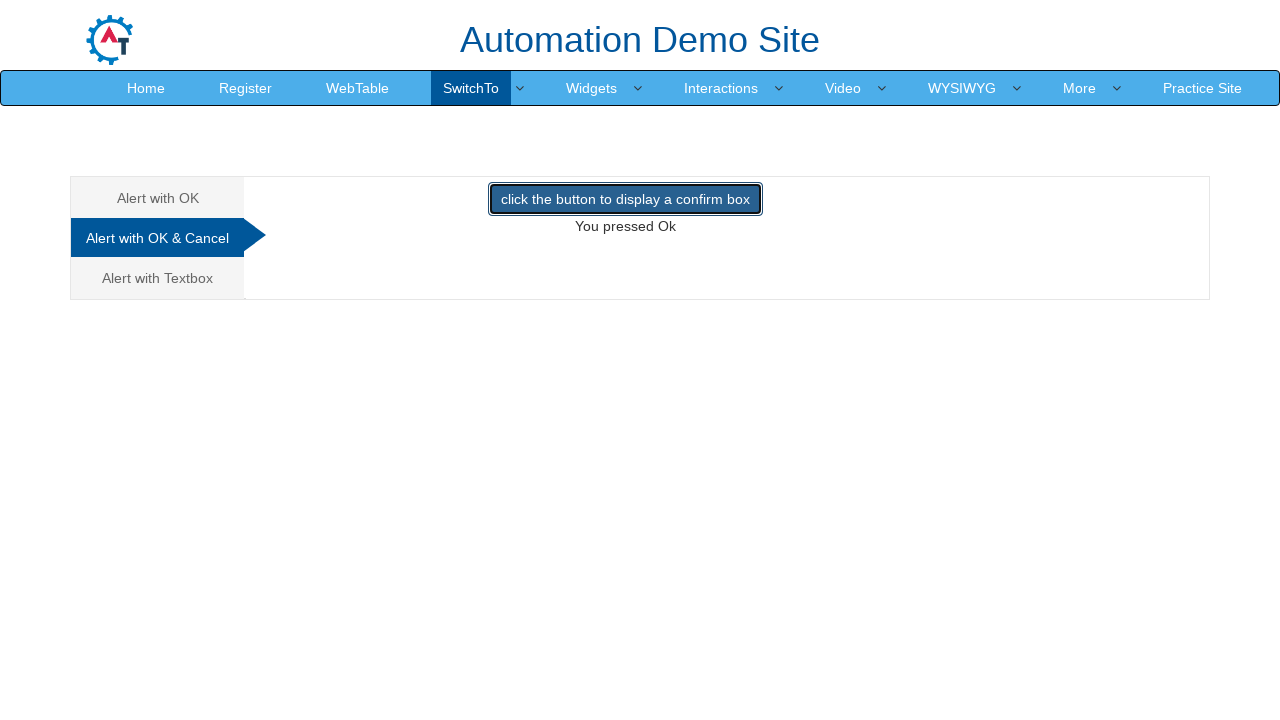

Waited for result text element to appear
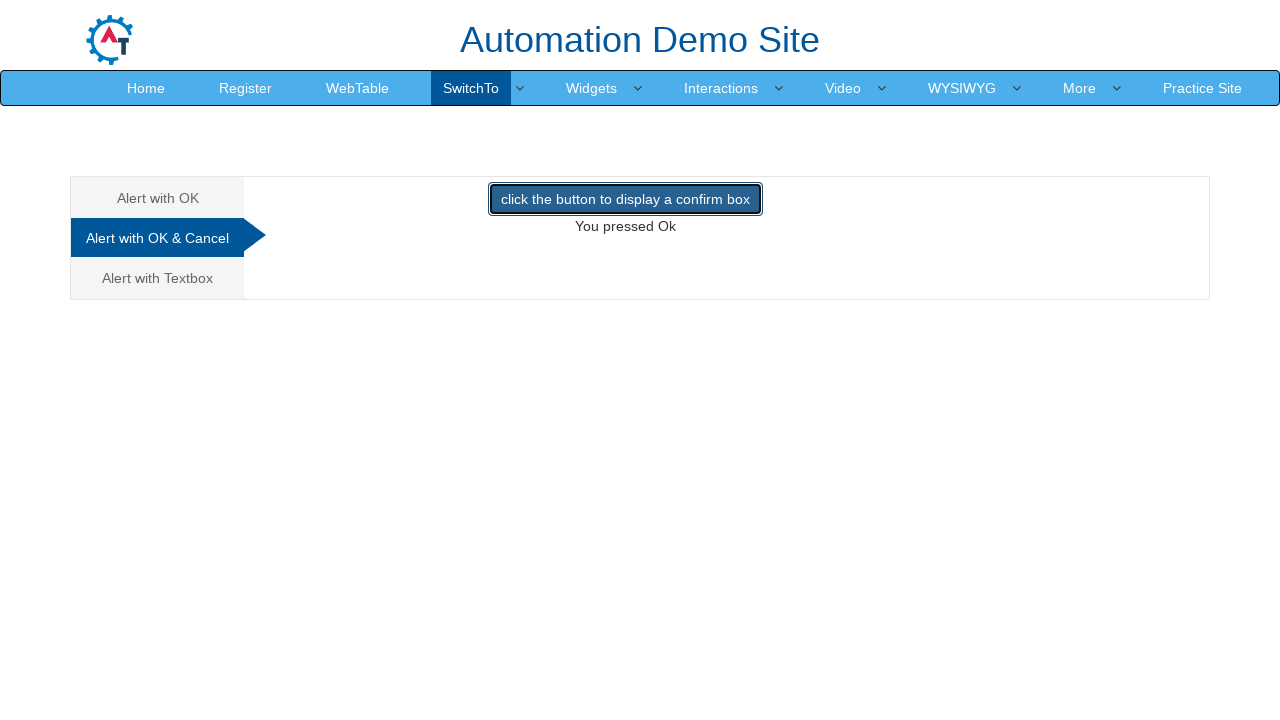

Retrieved confirmation result text
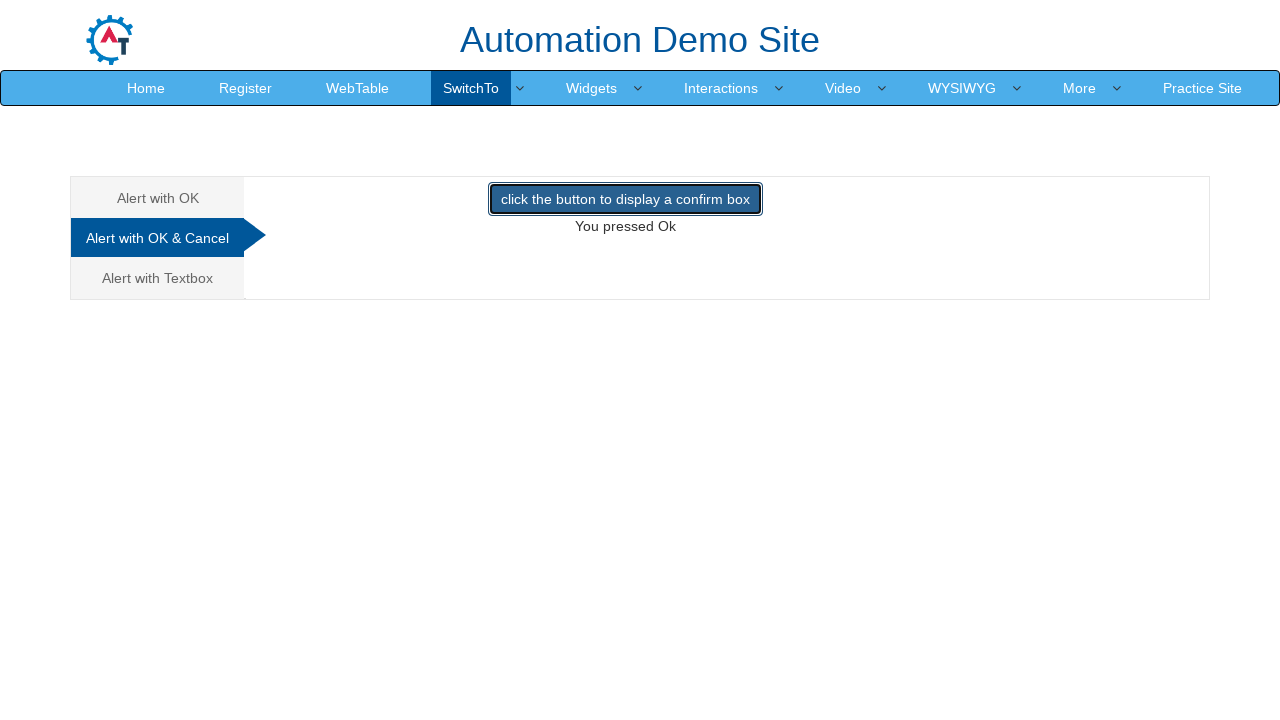

Verified that result text shows 'You pressed Ok'
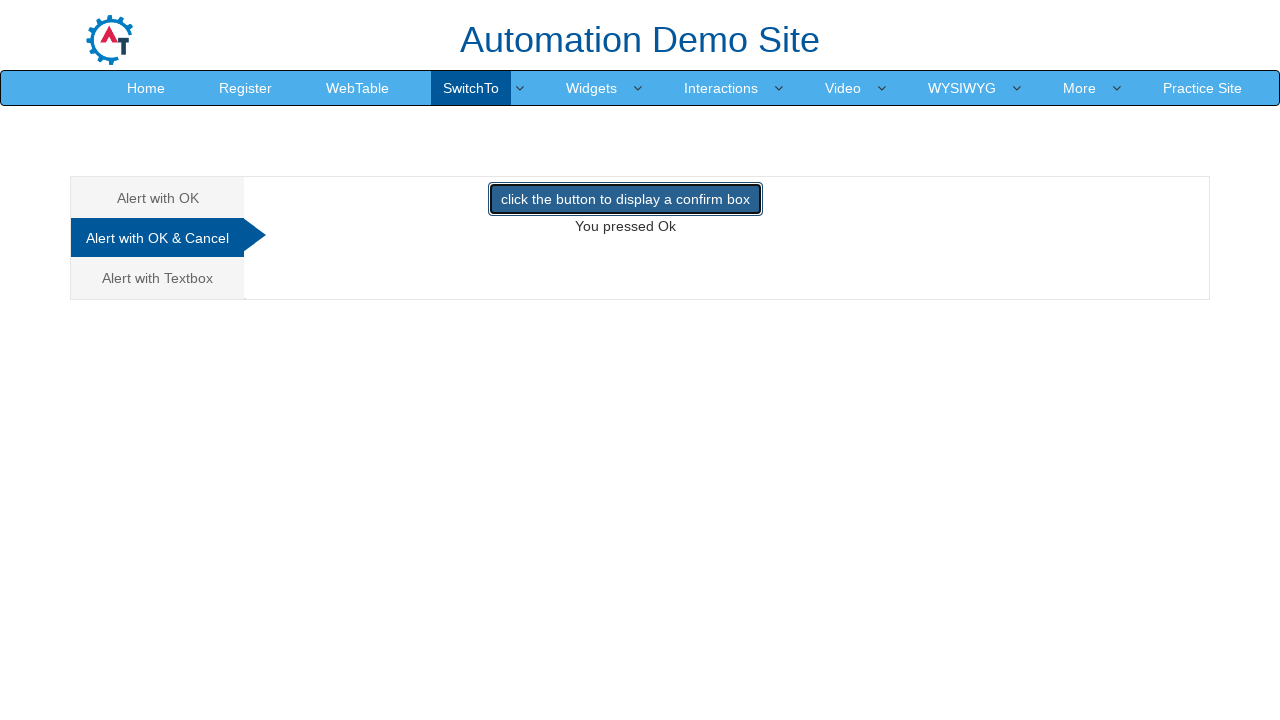

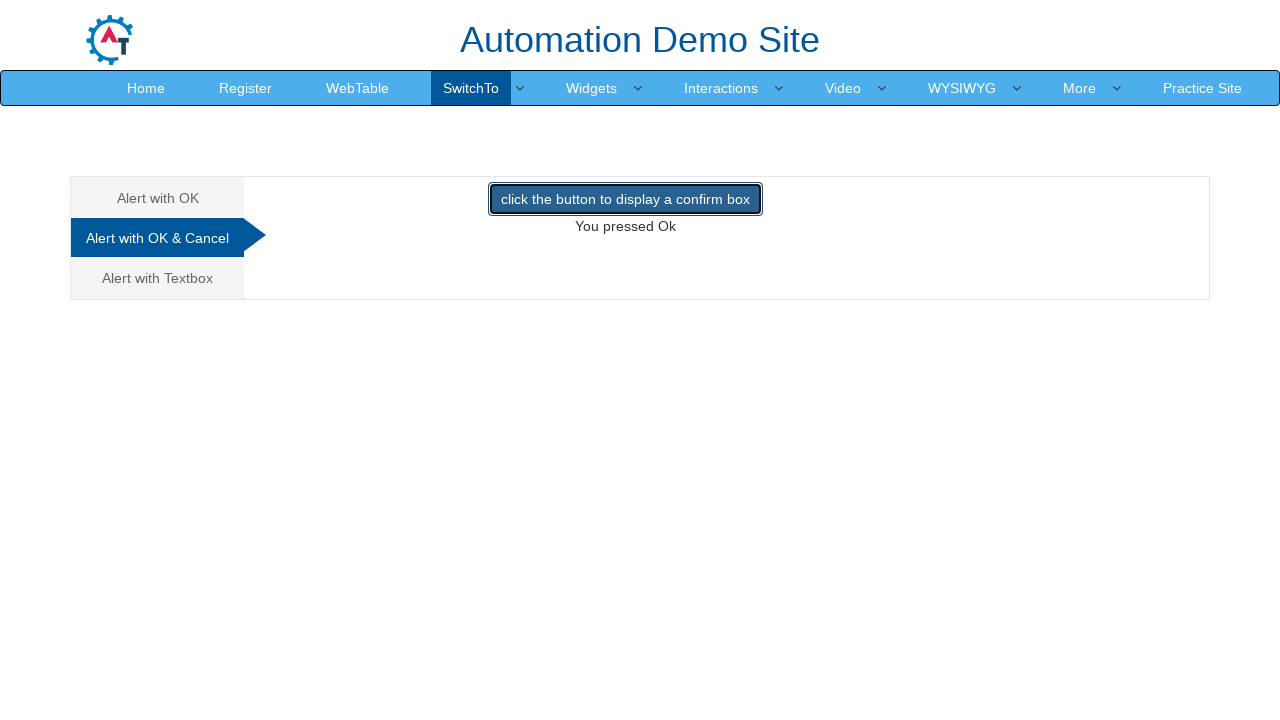